Tests JavaScript alert handling by clicking a button that triggers an alert and reading the alert text

Starting URL: https://the-internet.herokuapp.com/javascript_alerts

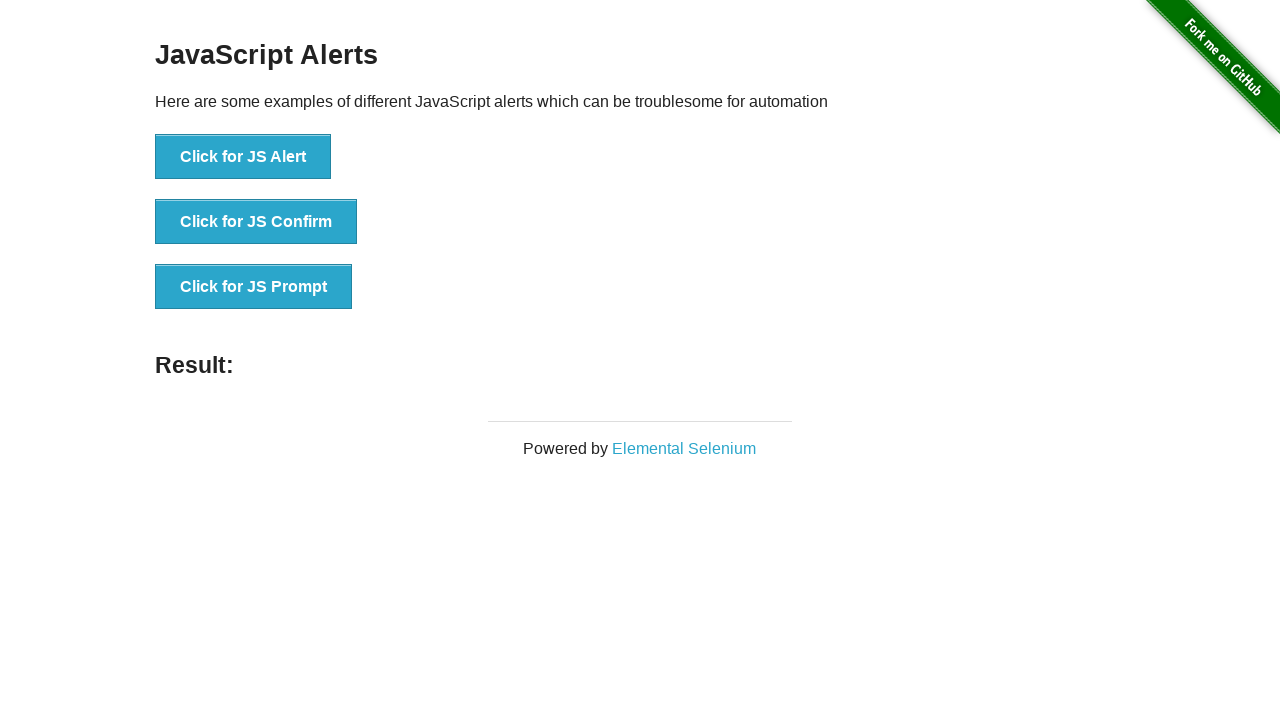

Clicked the 'Click for JS Alert' button to trigger JavaScript alert at (243, 157) on xpath=//button[text()='Click for JS Alert']
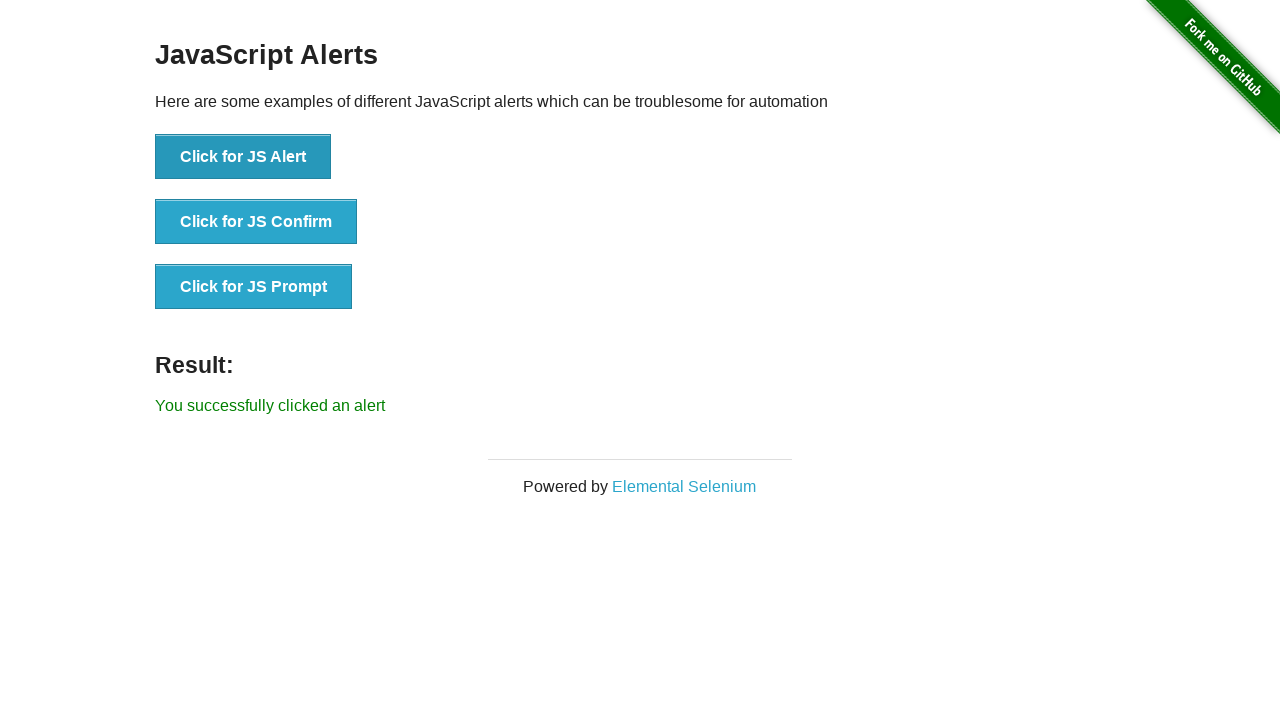

Set up dialog handler to accept JavaScript alerts
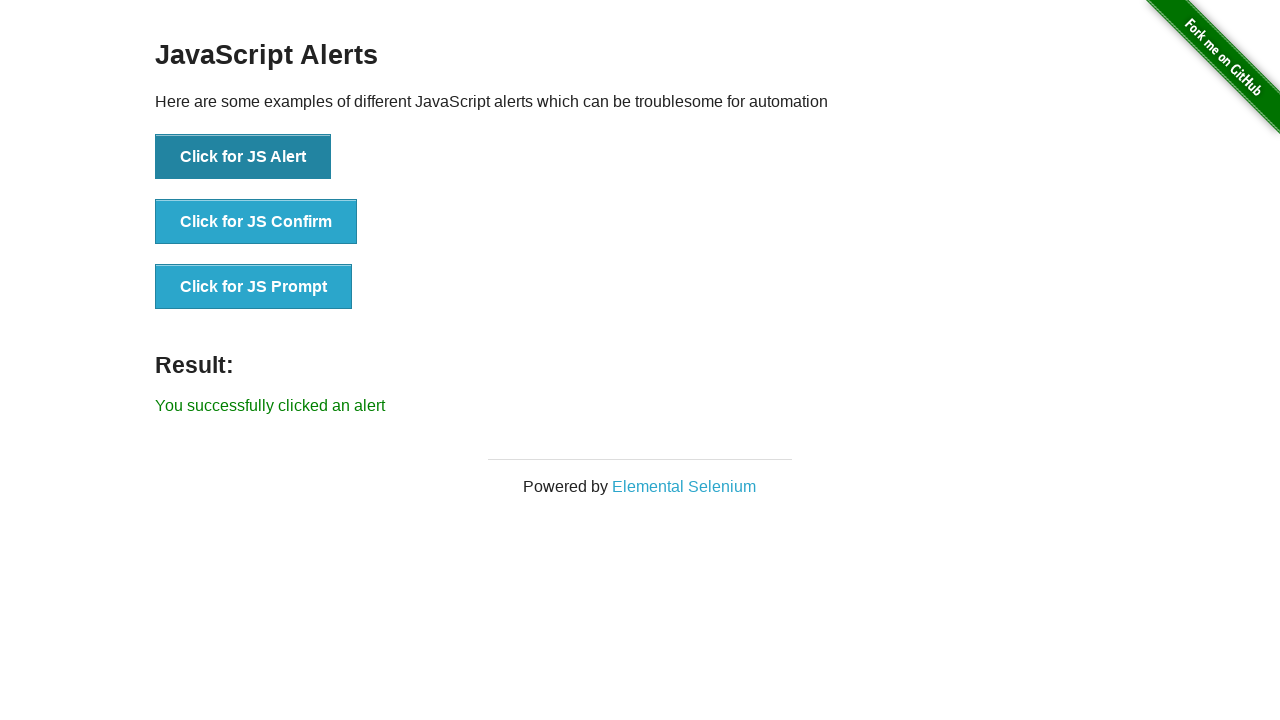

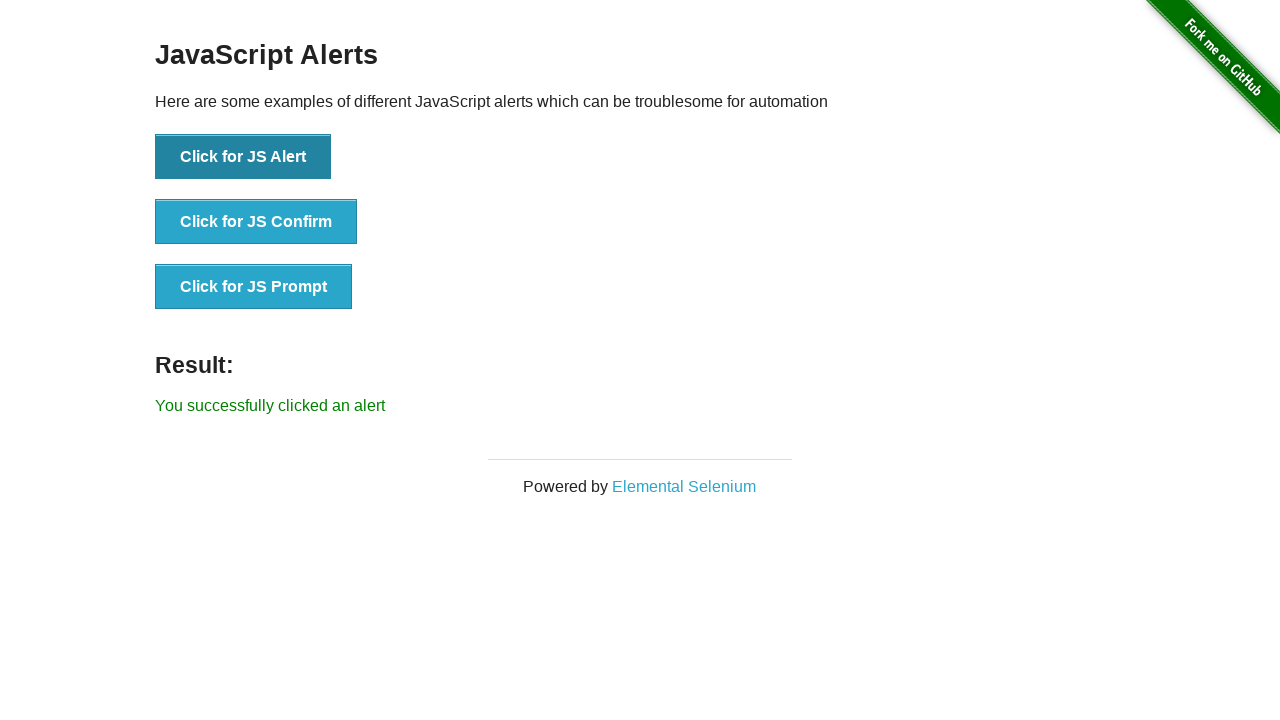